Navigates to a simple form page and clicks the submit button to test basic button interaction

Starting URL: http://suninjuly.github.io/simple_form_find_task.html

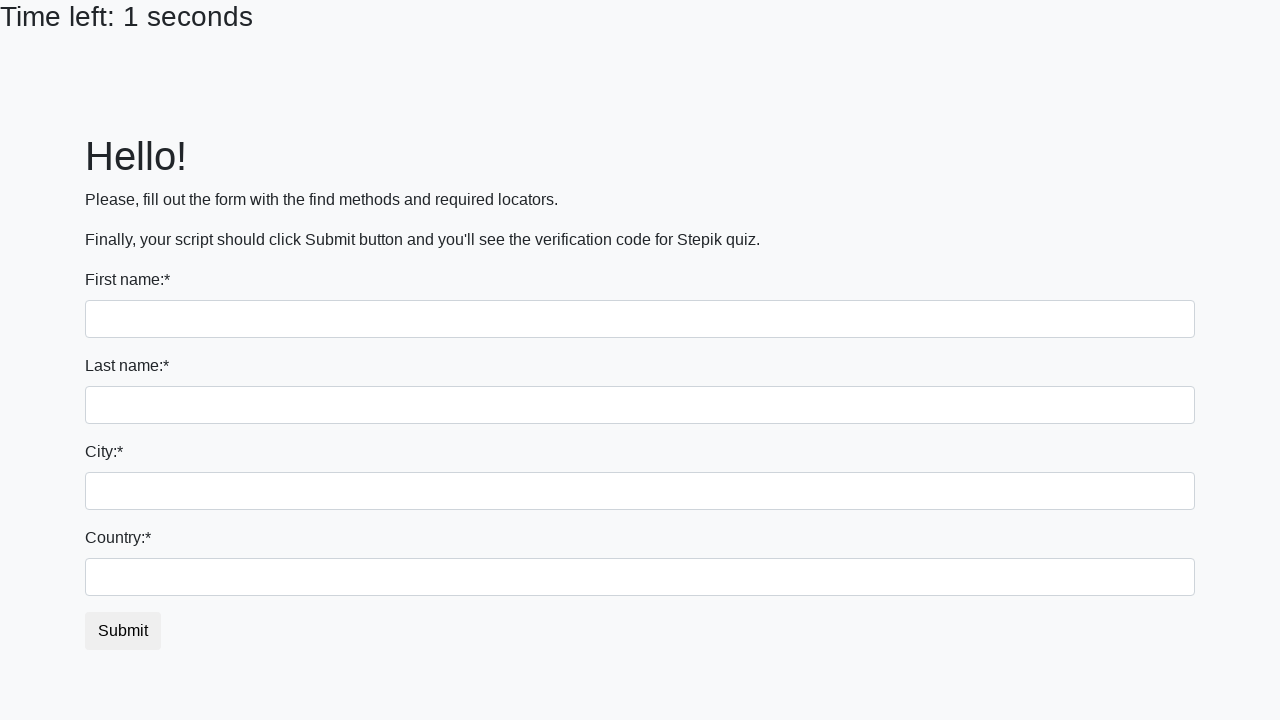

Clicked the submit button on the simple form at (123, 631) on #submit_button
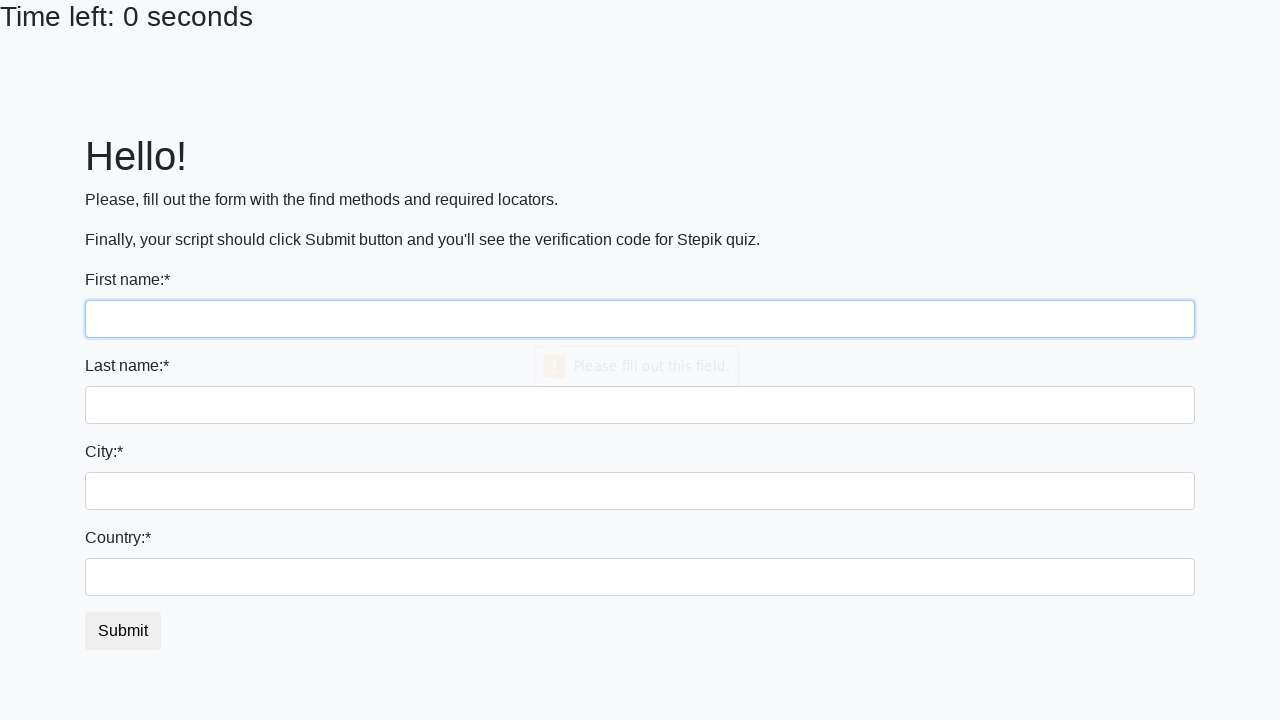

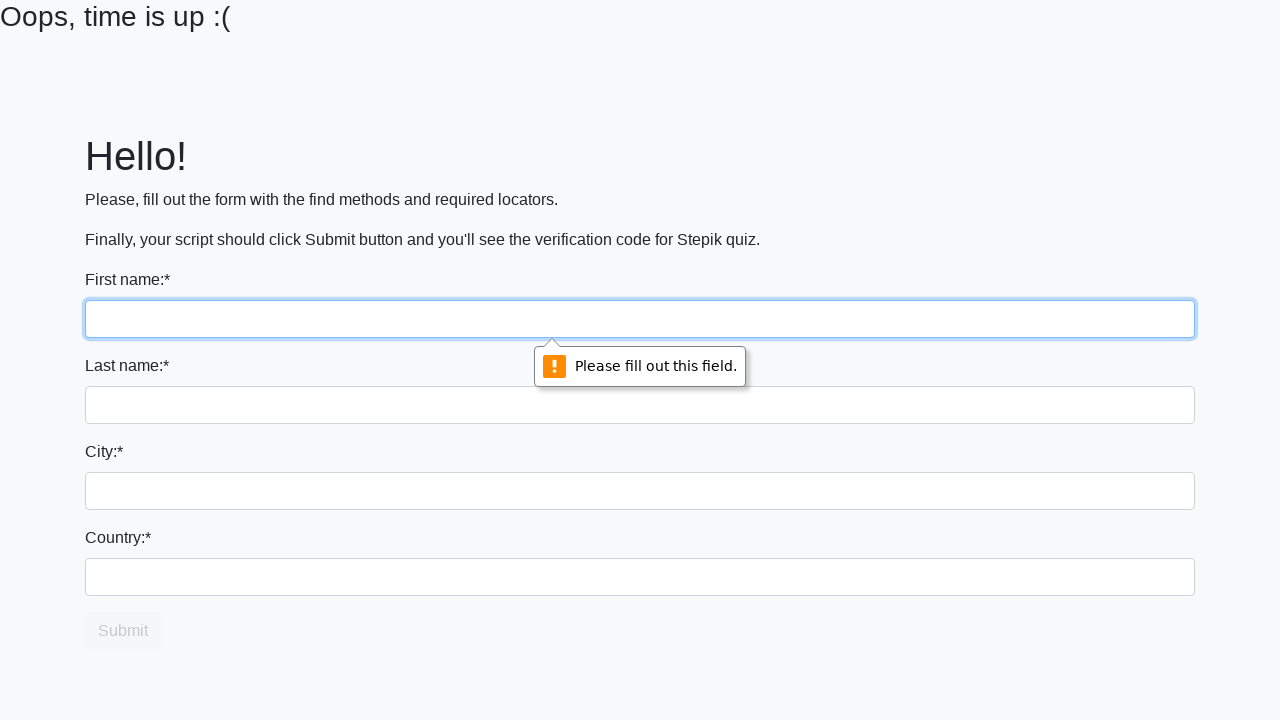